Opens the main page, clicks on the "Form Authentication" link, and verifies the login page header is displayed

Starting URL: http://the-internet.herokuapp.com/

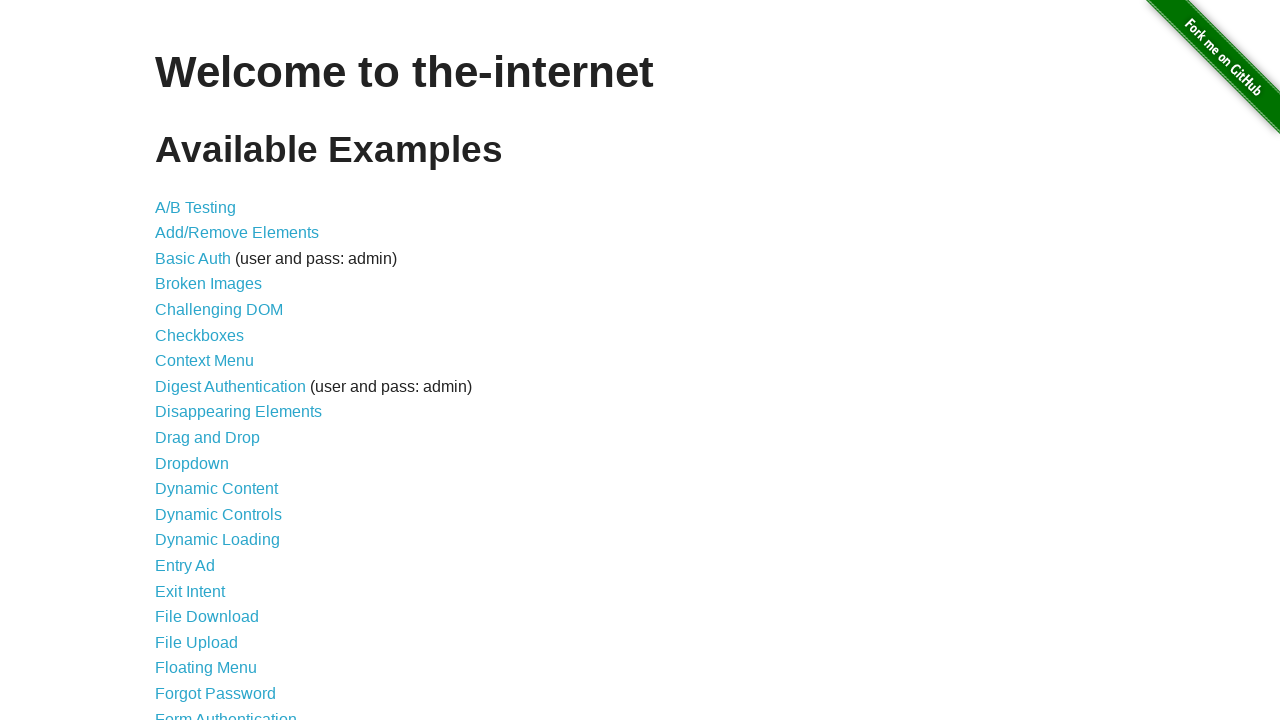

Navigated to the-internet.herokuapp.com homepage
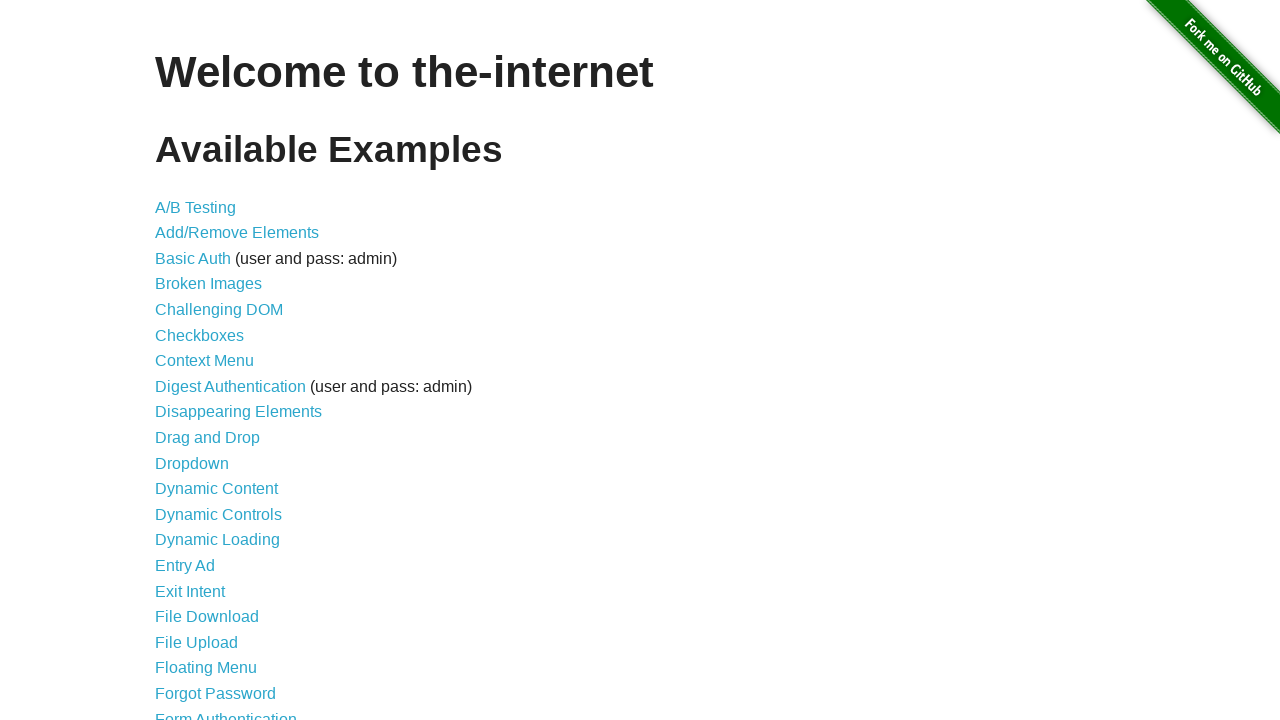

Clicked on the 'Form Authentication' link at (226, 712) on text=Form Authentication
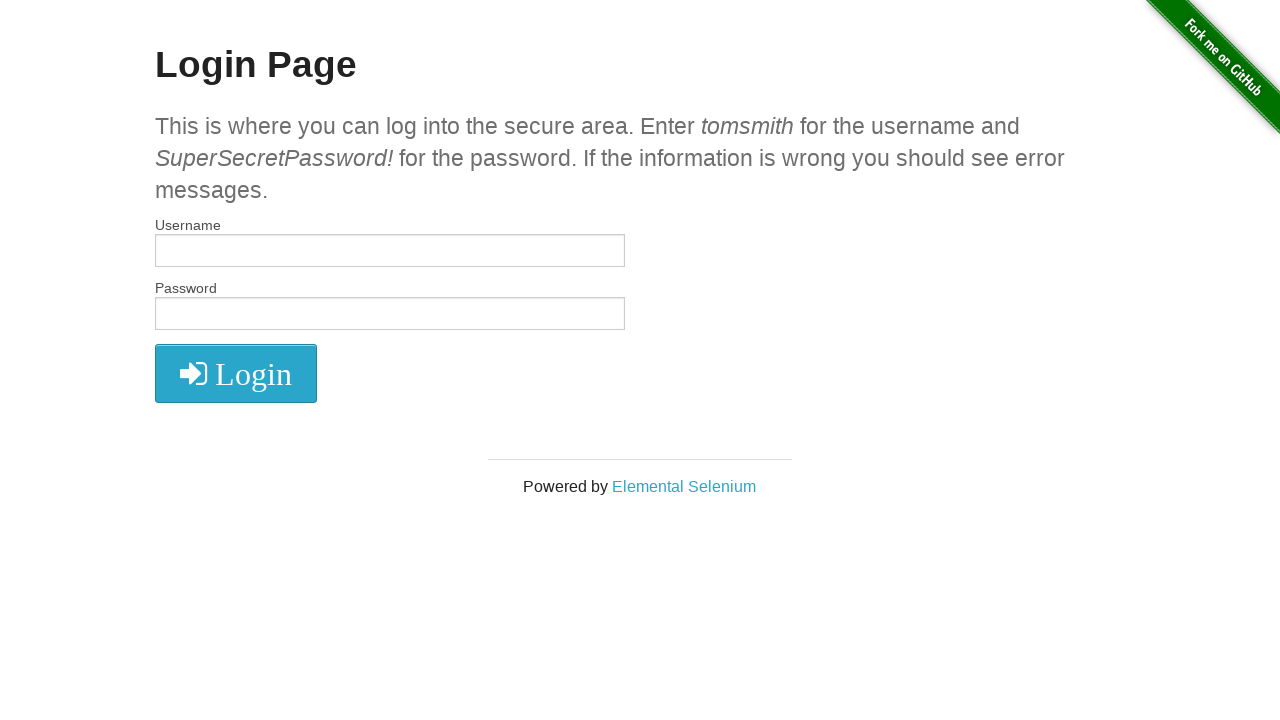

Login page h2 heading is visible
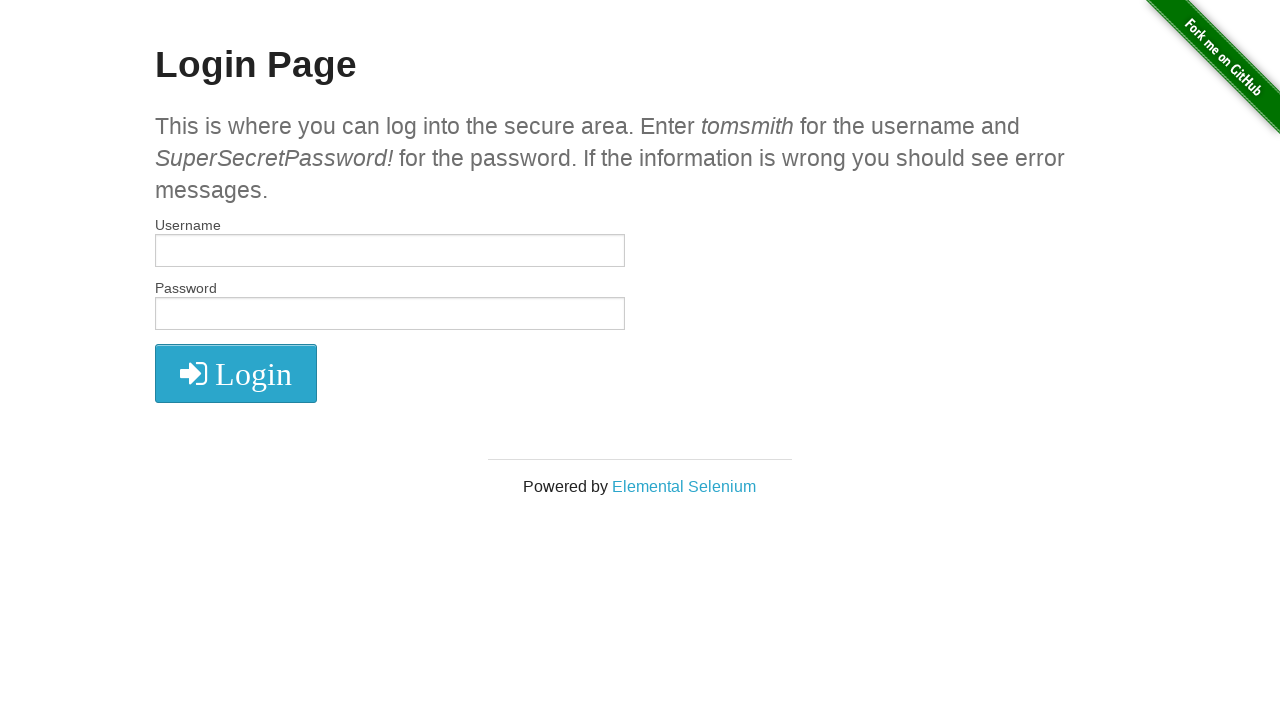

Verified h2 heading displays 'Login Page'
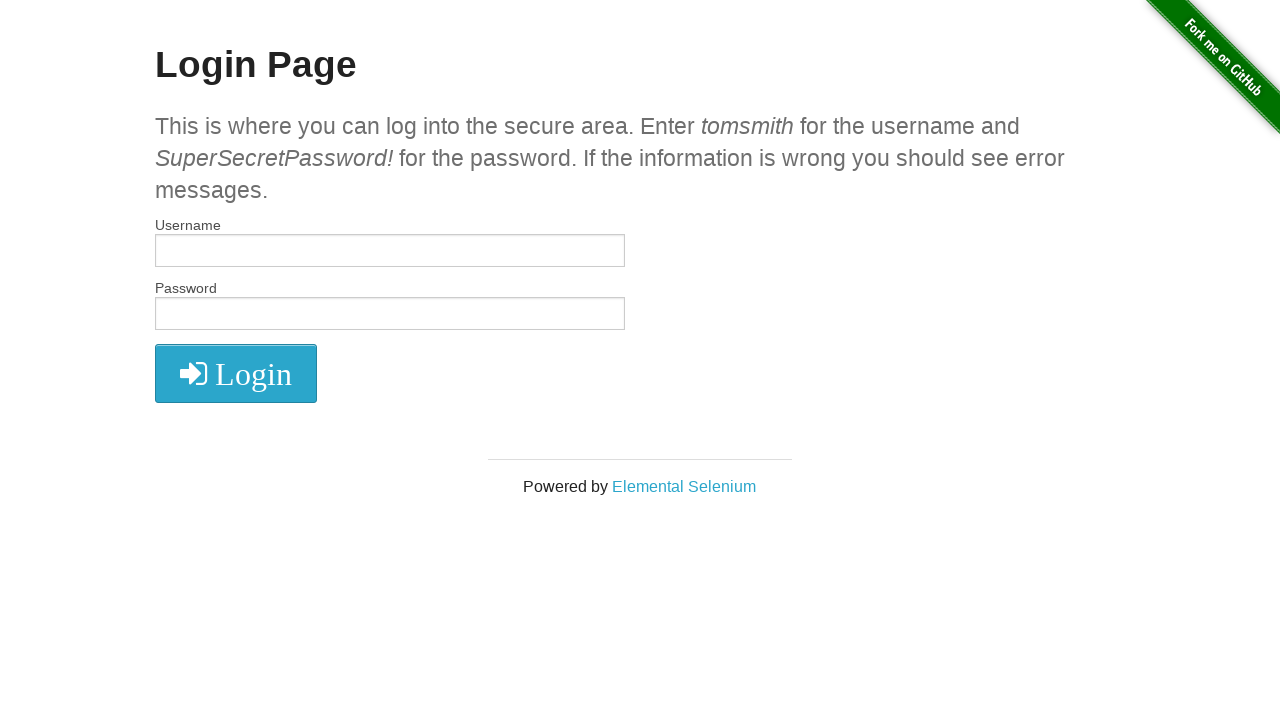

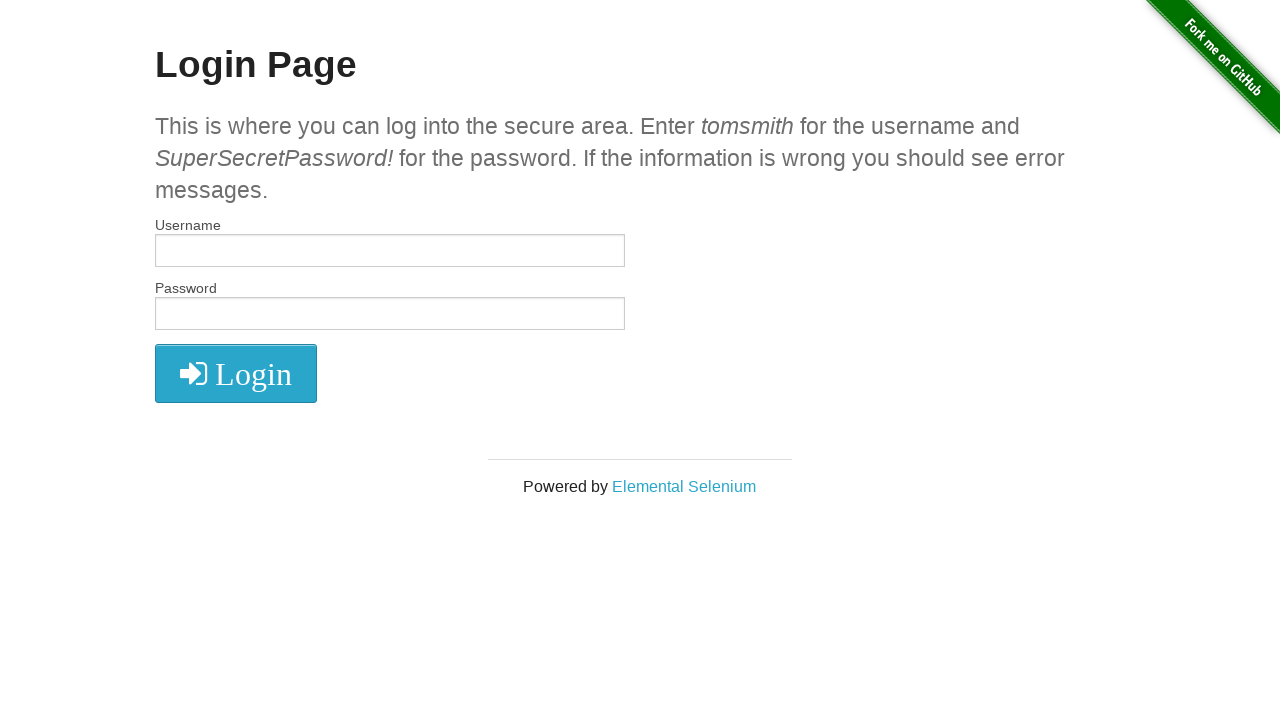